Tests checkbox interaction by clicking the first checkbox

Starting URL: http://the-internet.herokuapp.com/checkboxes

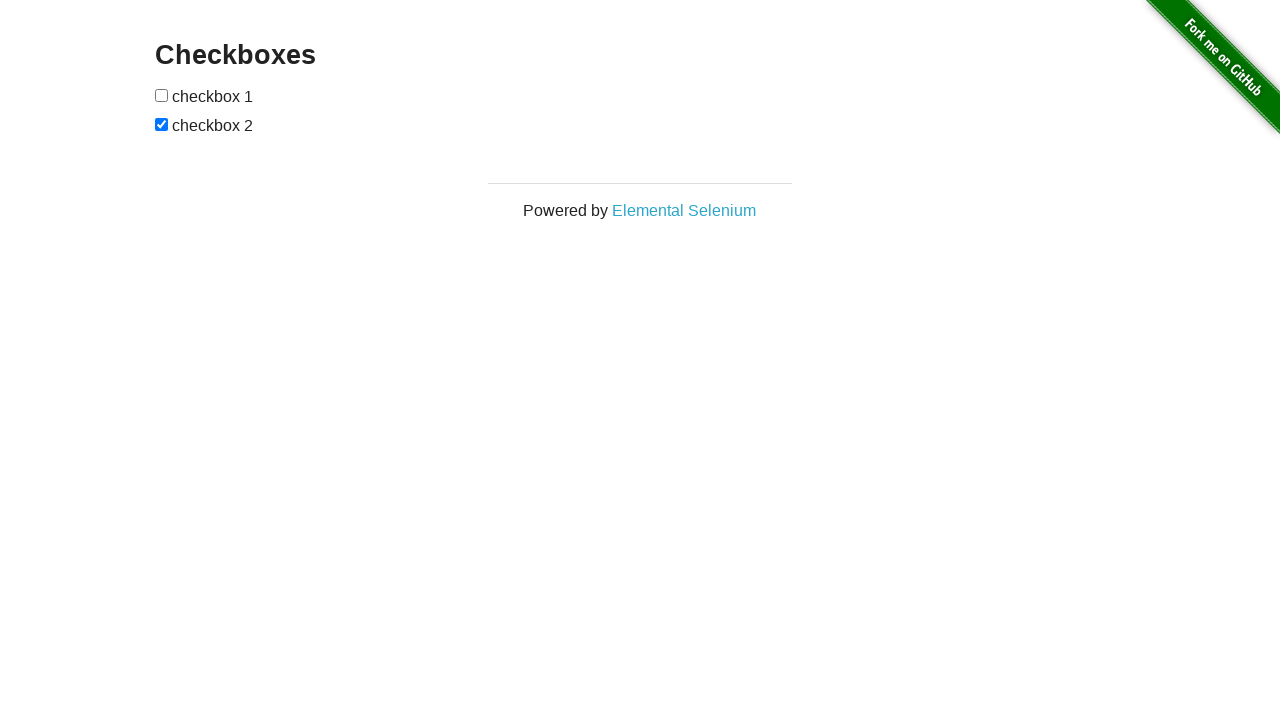

Clicked the first checkbox at (162, 95) on xpath=//input[@type='checkbox'][1]
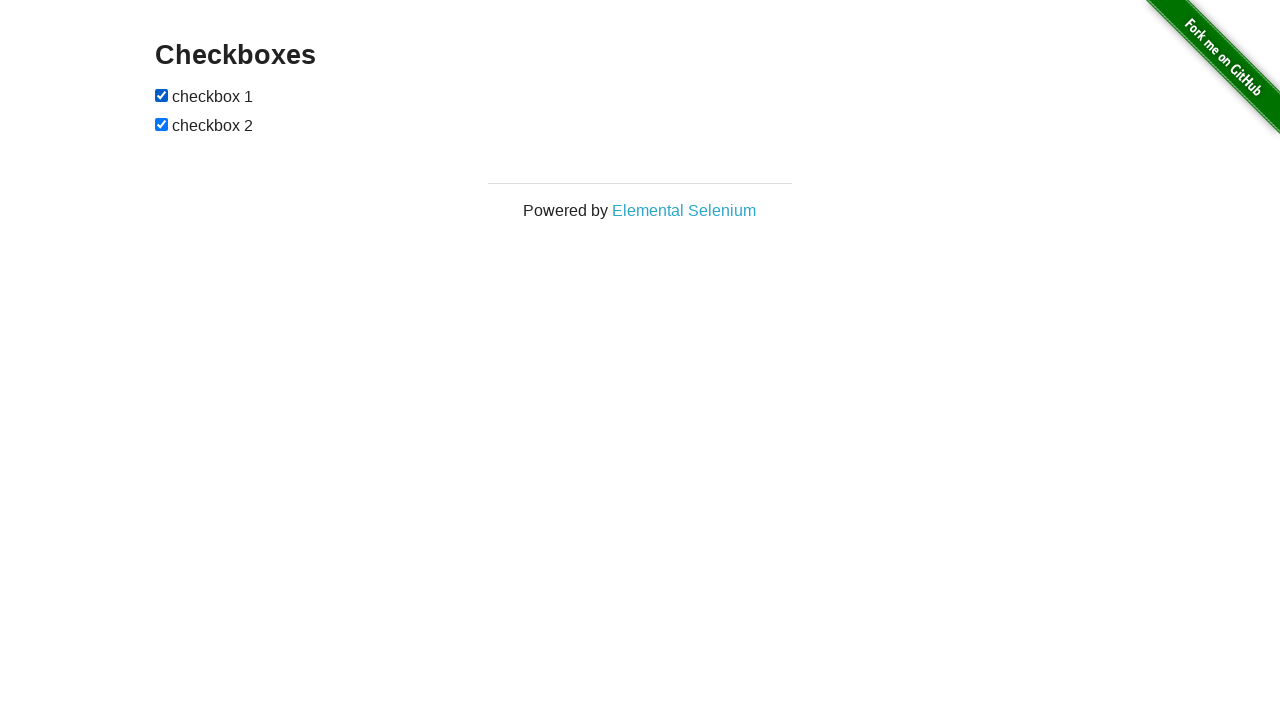

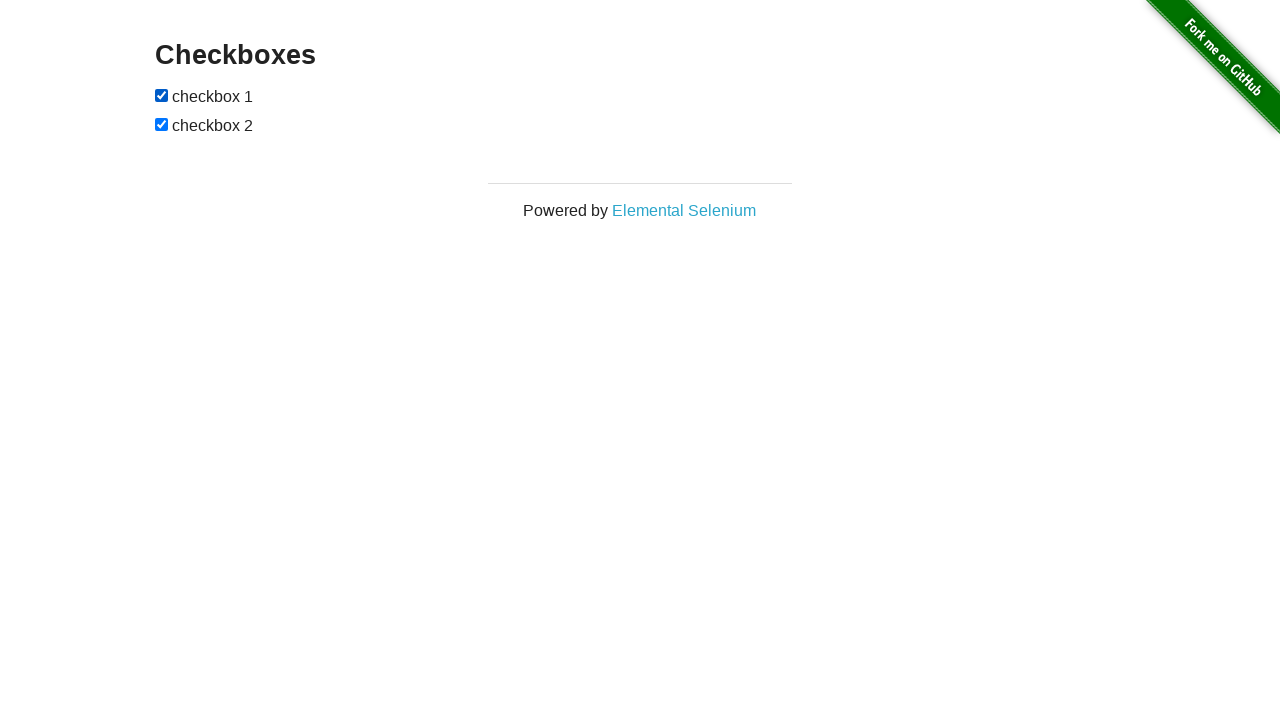